Tests addition functionality on a web calculator by entering two numbers and verifying the sum

Starting URL: https://web2.0calc.com/

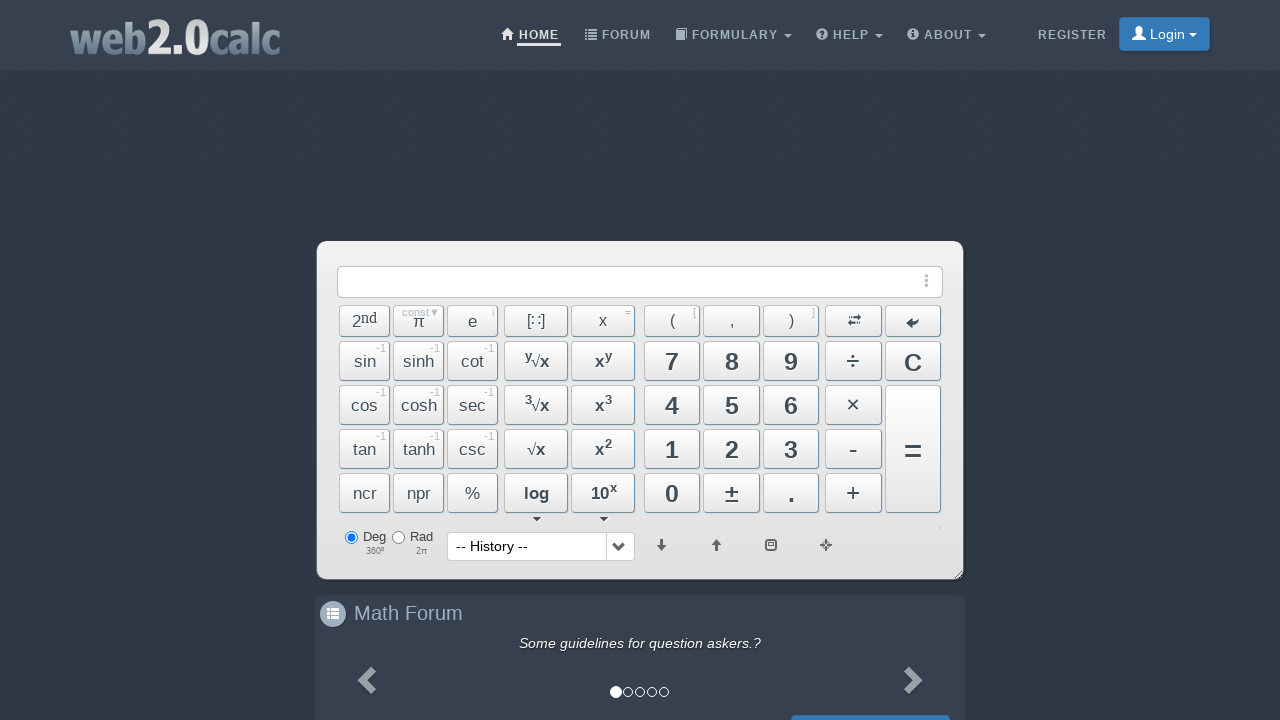

Clicked number 2 on calculator at (365, 321) on button:has-text('2')
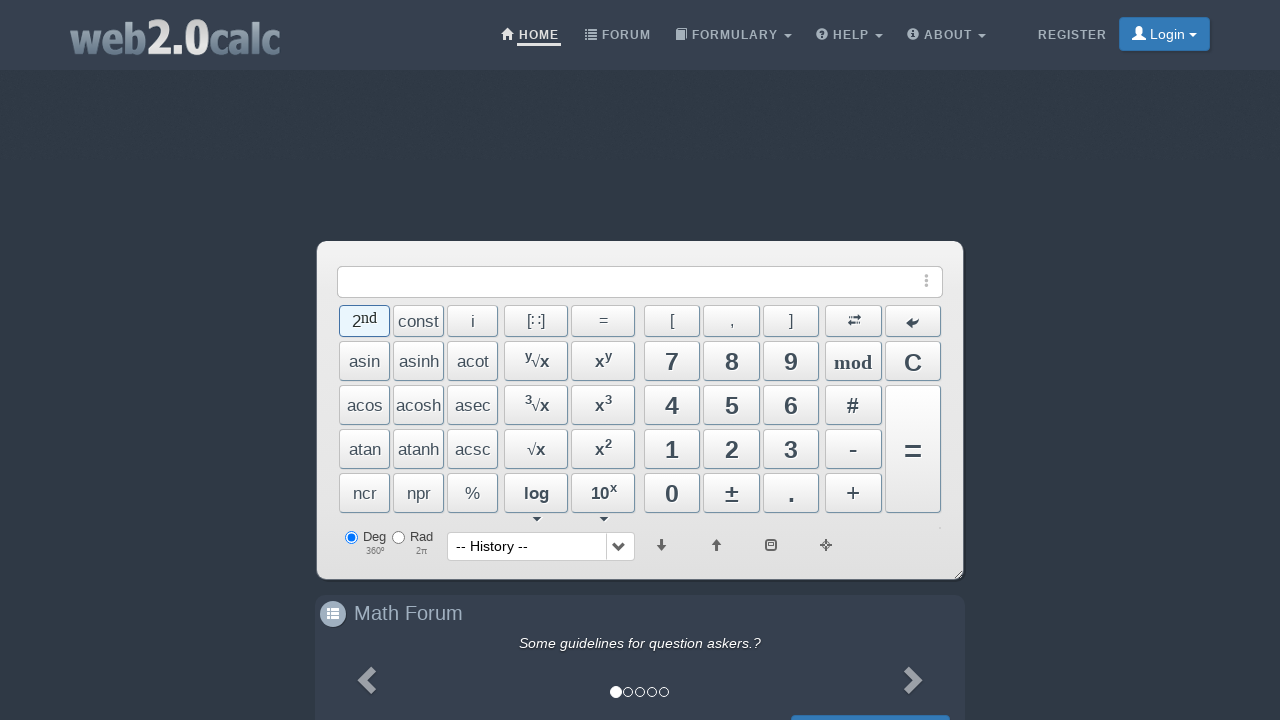

Clicked addition operator at (853, 493) on button:has-text('+')
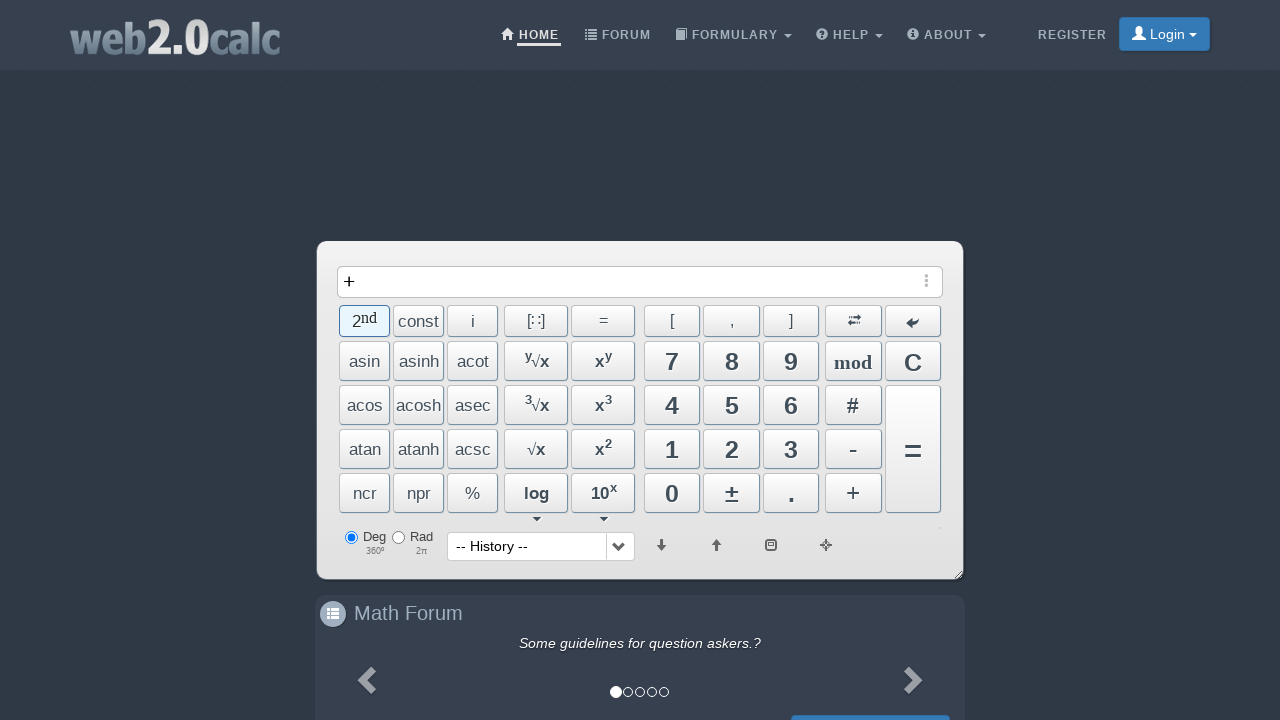

Clicked number 3 on calculator at (536, 405) on button:has-text('3')
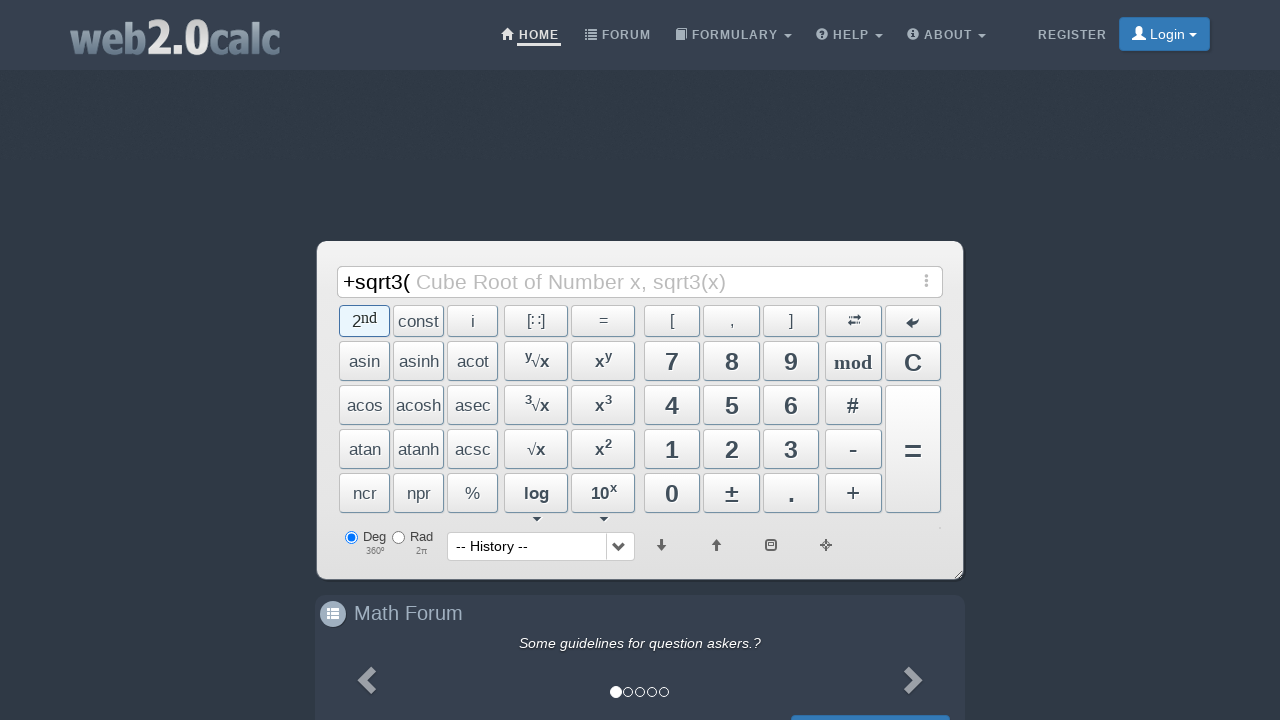

Clicked equals button to calculate sum at (603, 321) on button:has-text('=')
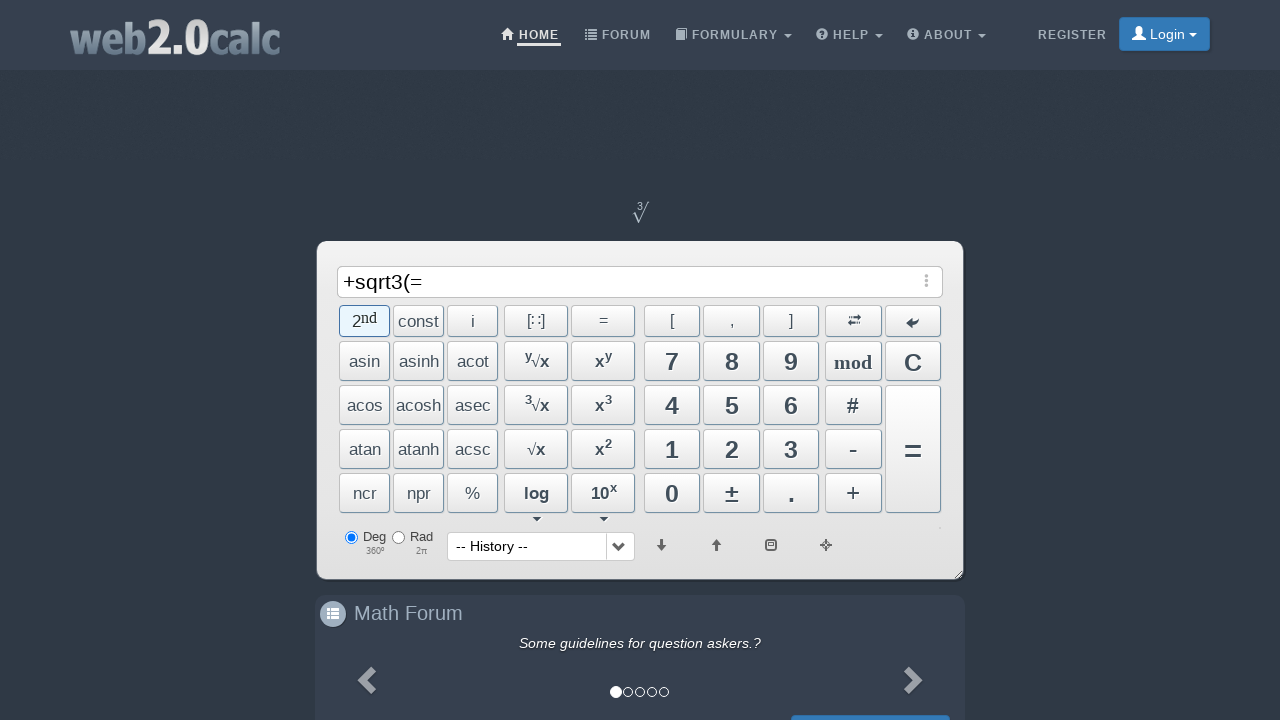

Clicked history button to view calculation result at (492, 546) on button:has-text('history')
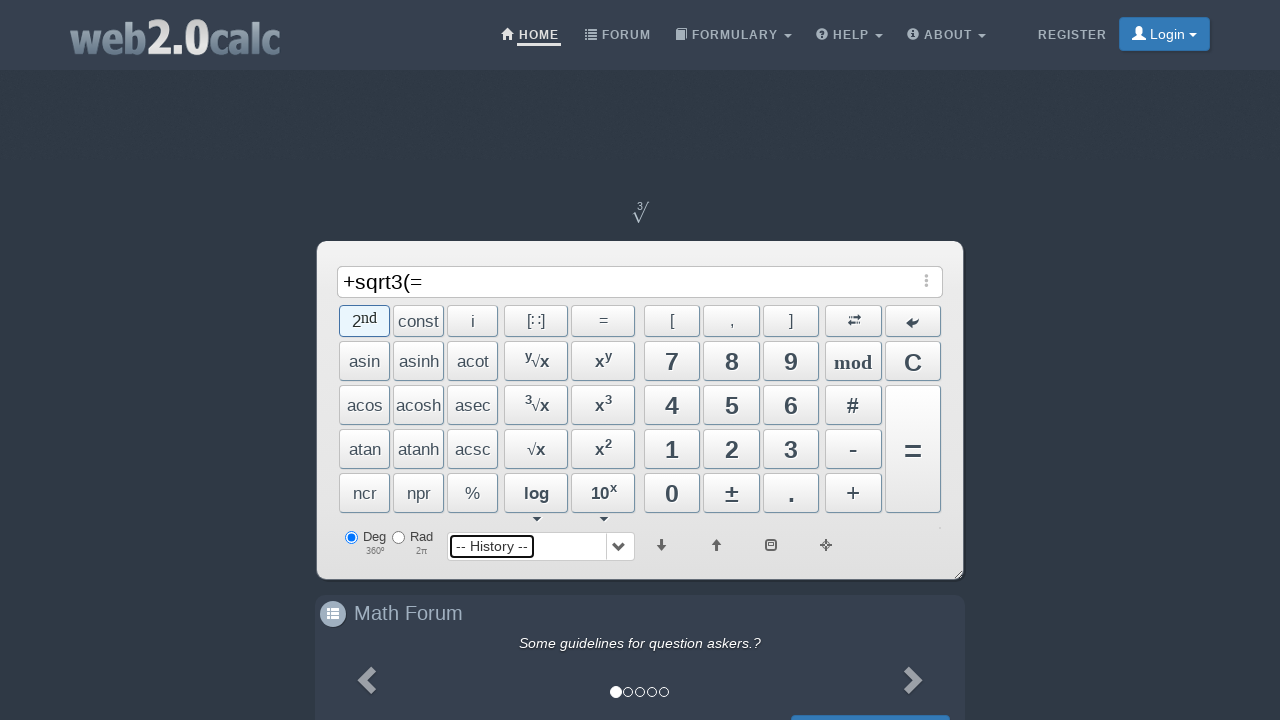

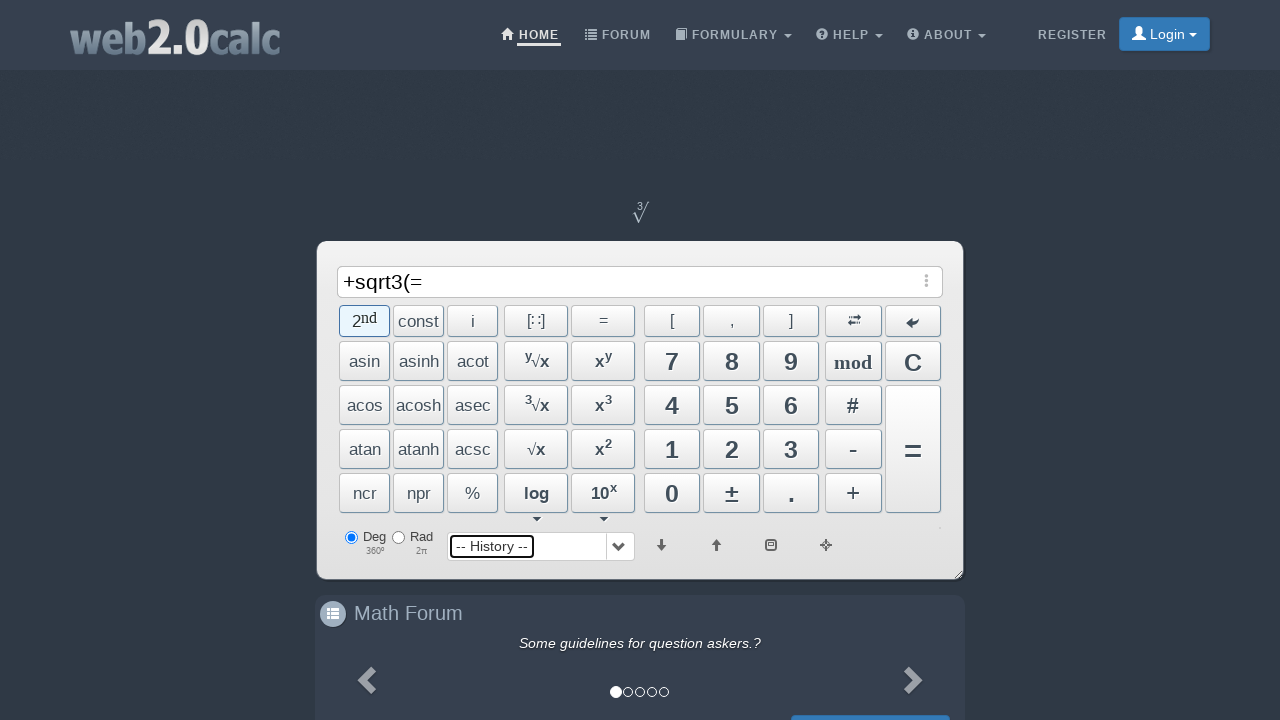